Tests various JavaScript alert types including simple alerts, timed alerts, confirmation dialogs, and prompt dialogs by triggering and interacting with each type

Starting URL: https://demoqa.com/alerts

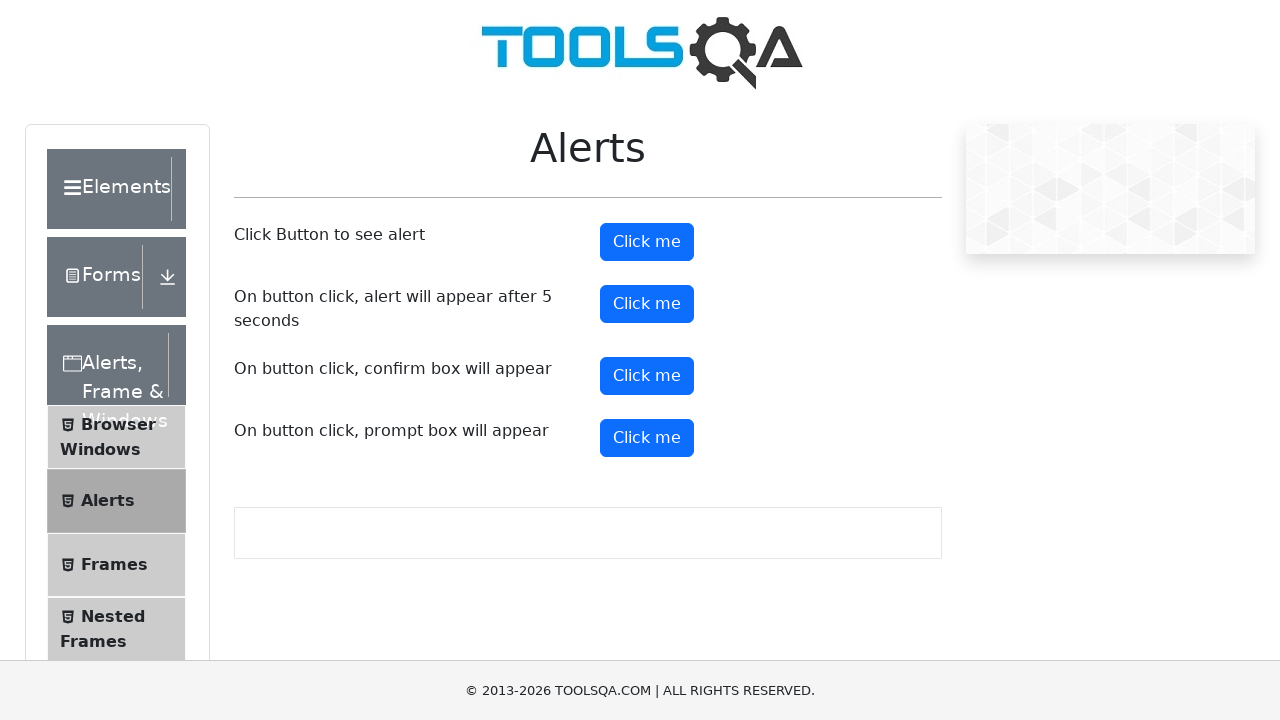

Clicked button to trigger simple alert at (647, 242) on #alertButton
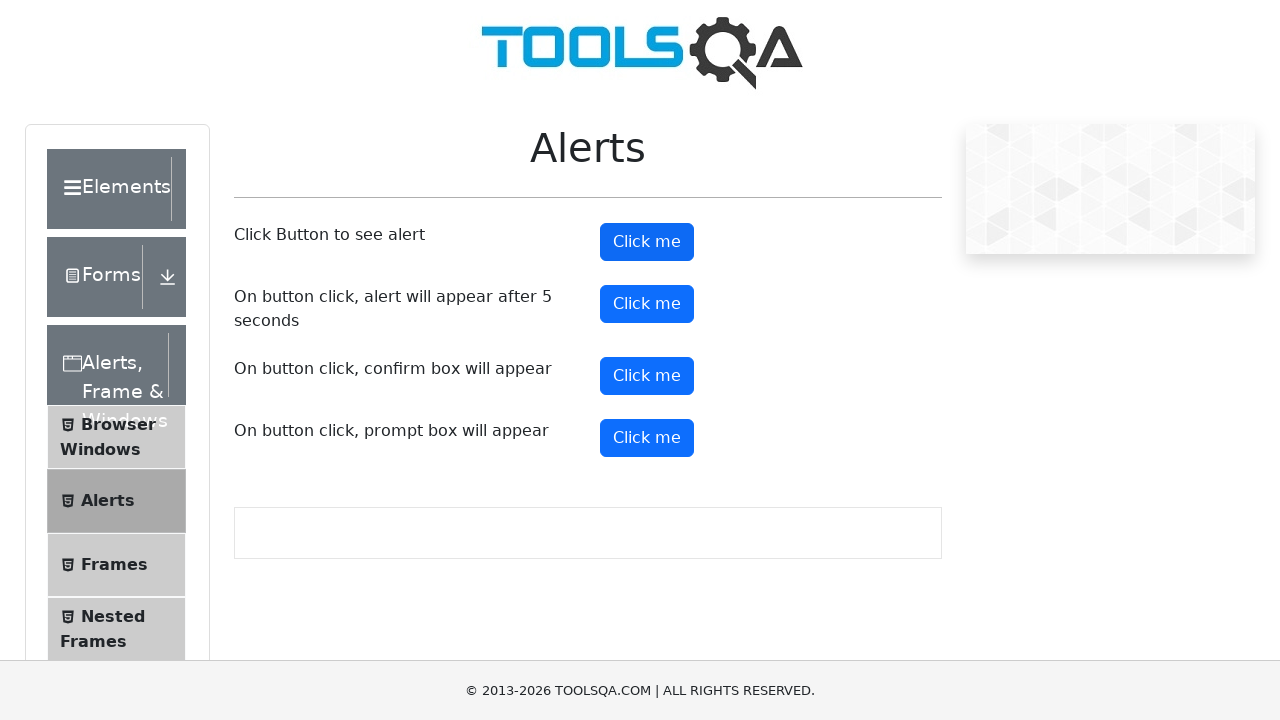

Waited 2 seconds for alert to appear
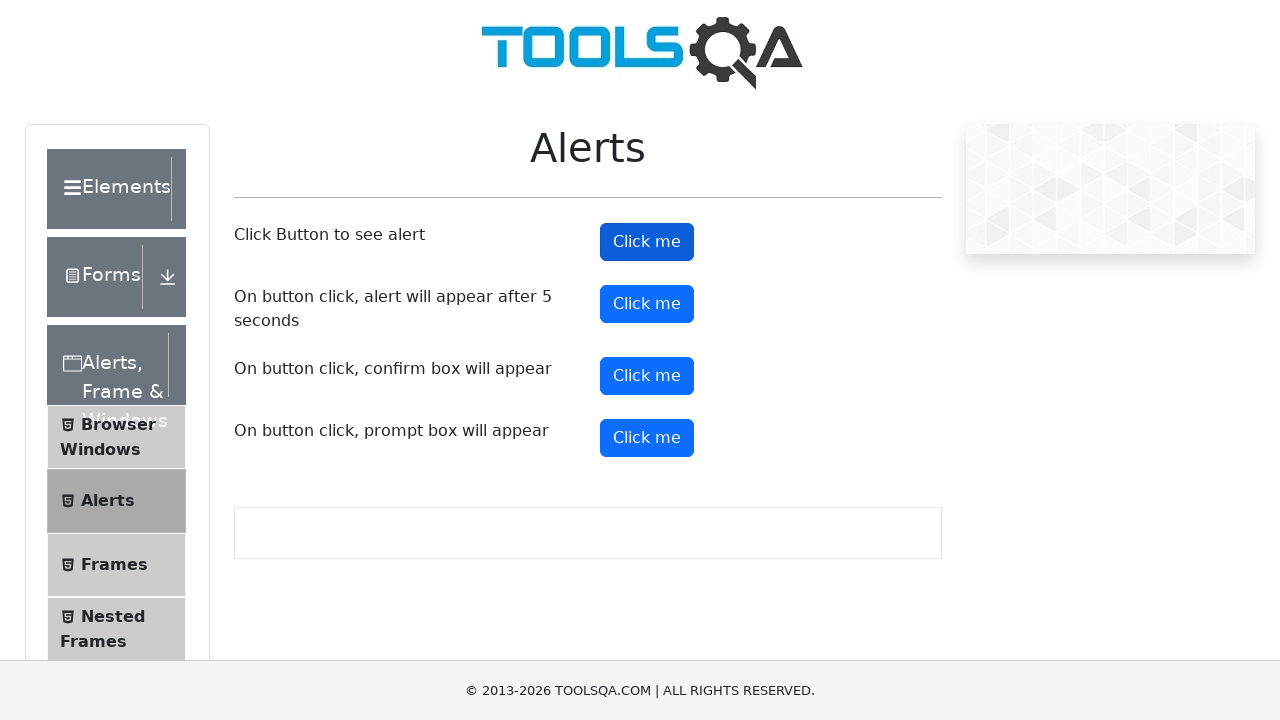

Set up handler to accept simple alert
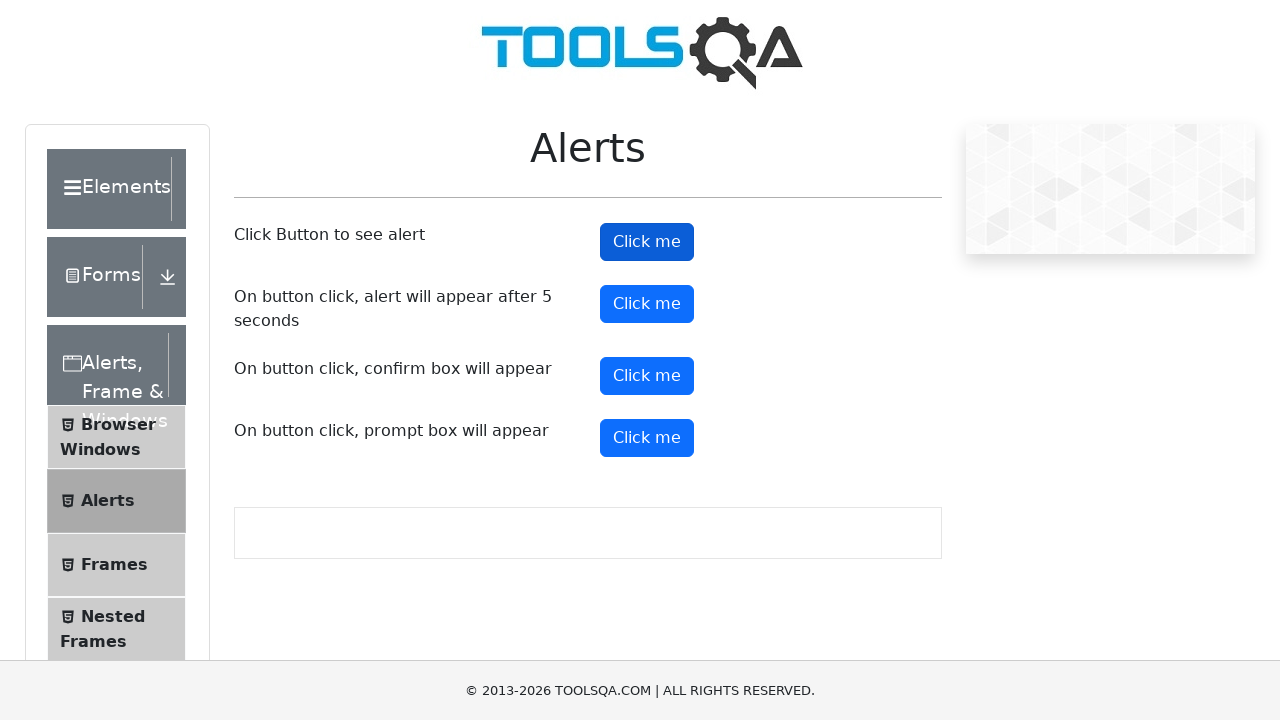

Waited 2 seconds after accepting simple alert
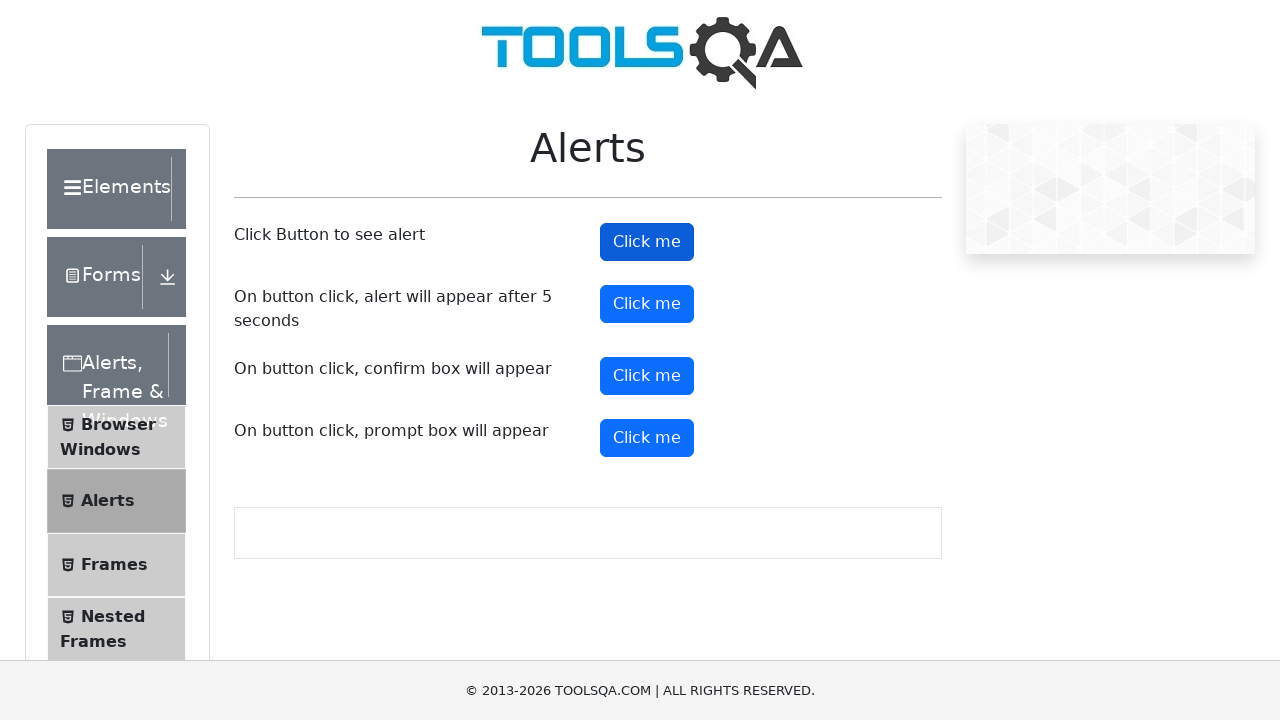

Clicked button to trigger timed alert at (647, 304) on #timerAlertButton
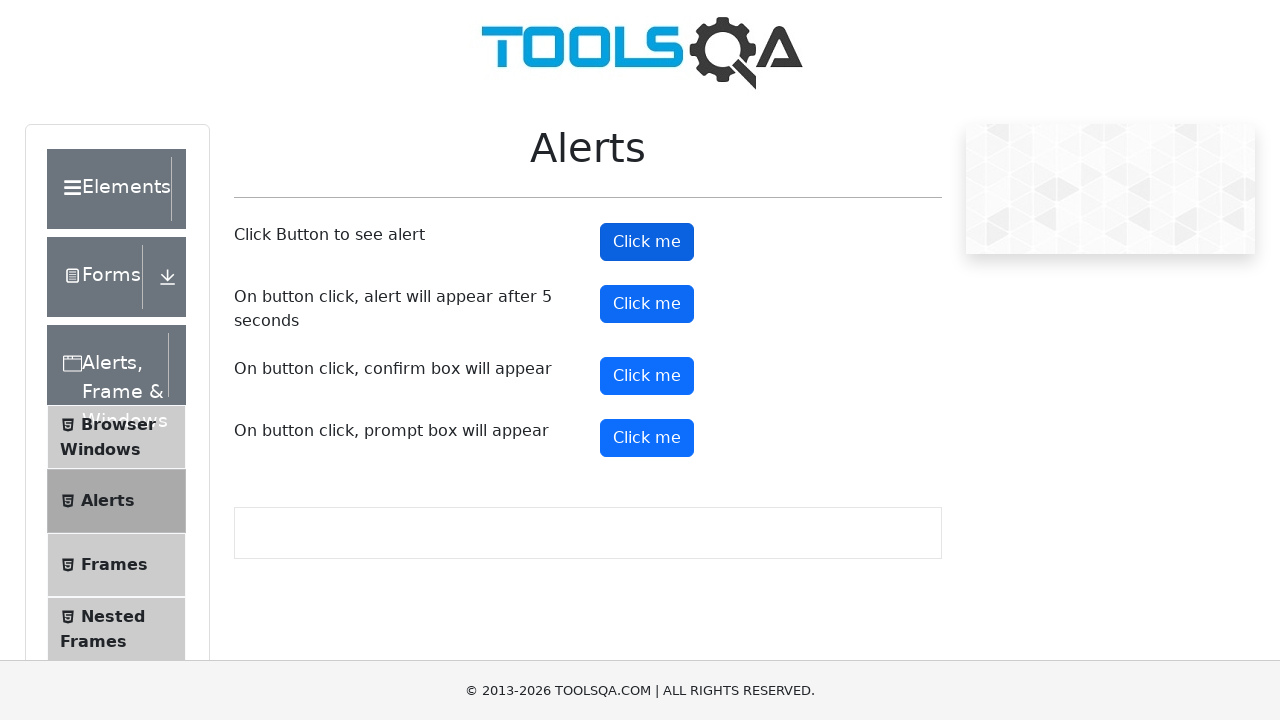

Waited 5 seconds for timed alert to appear
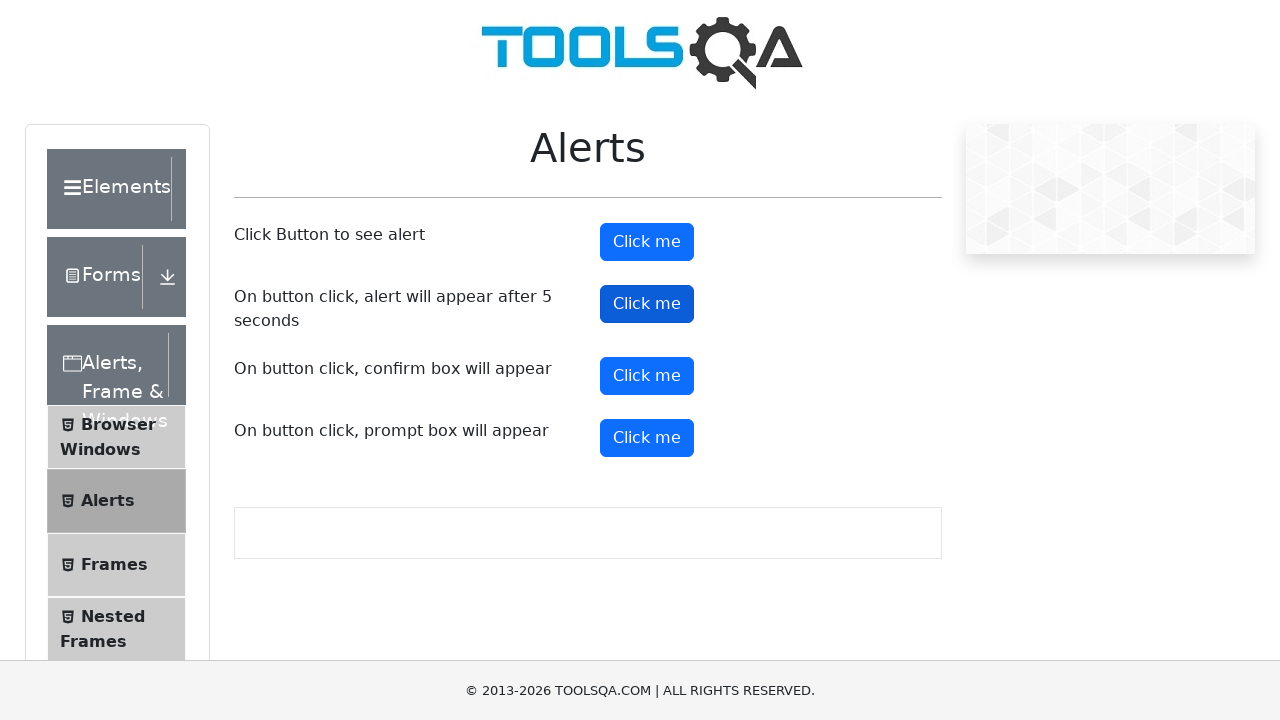

Set up handler to accept timed alert
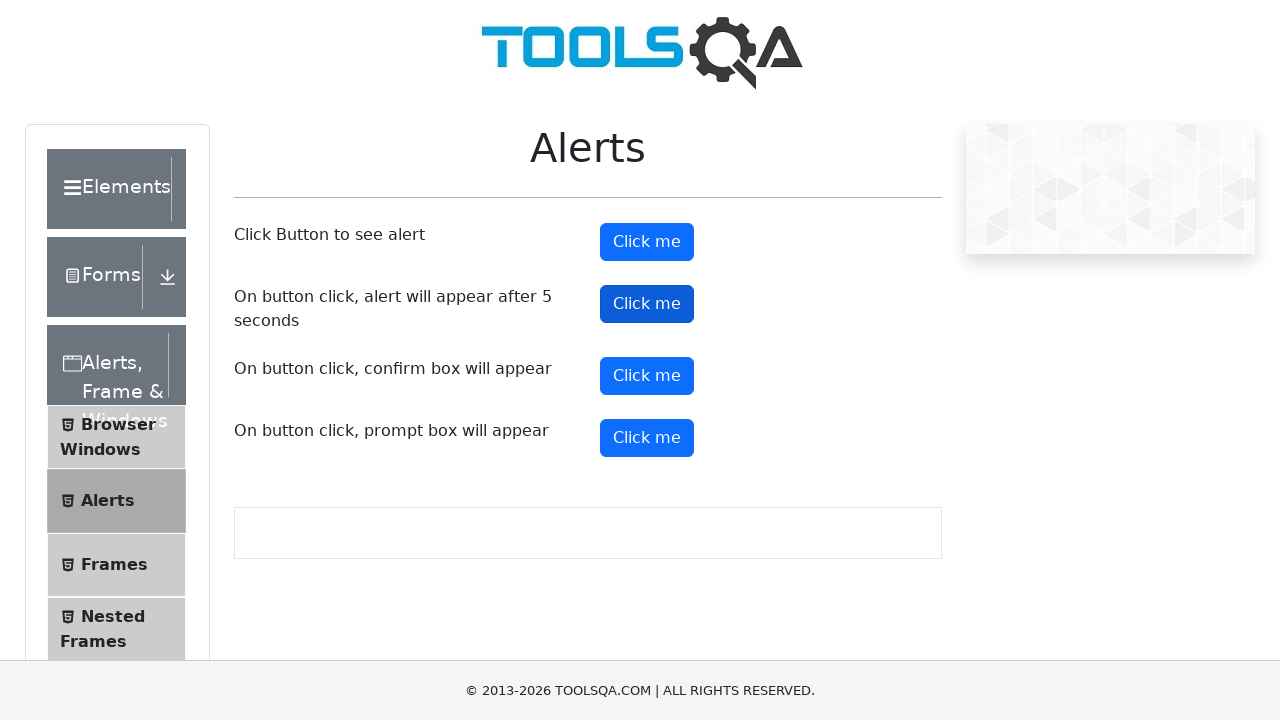

Waited 5 seconds after accepting timed alert
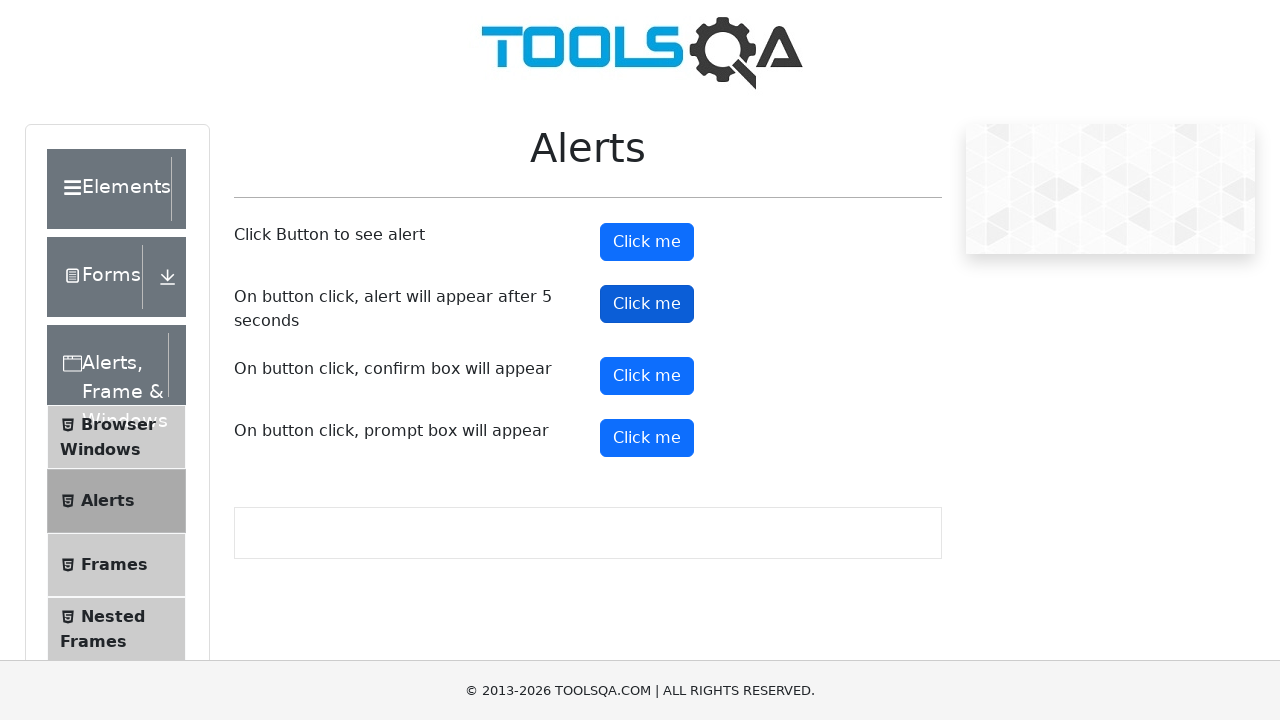

Clicked button to show confirmation dialog at (647, 376) on #confirmButton
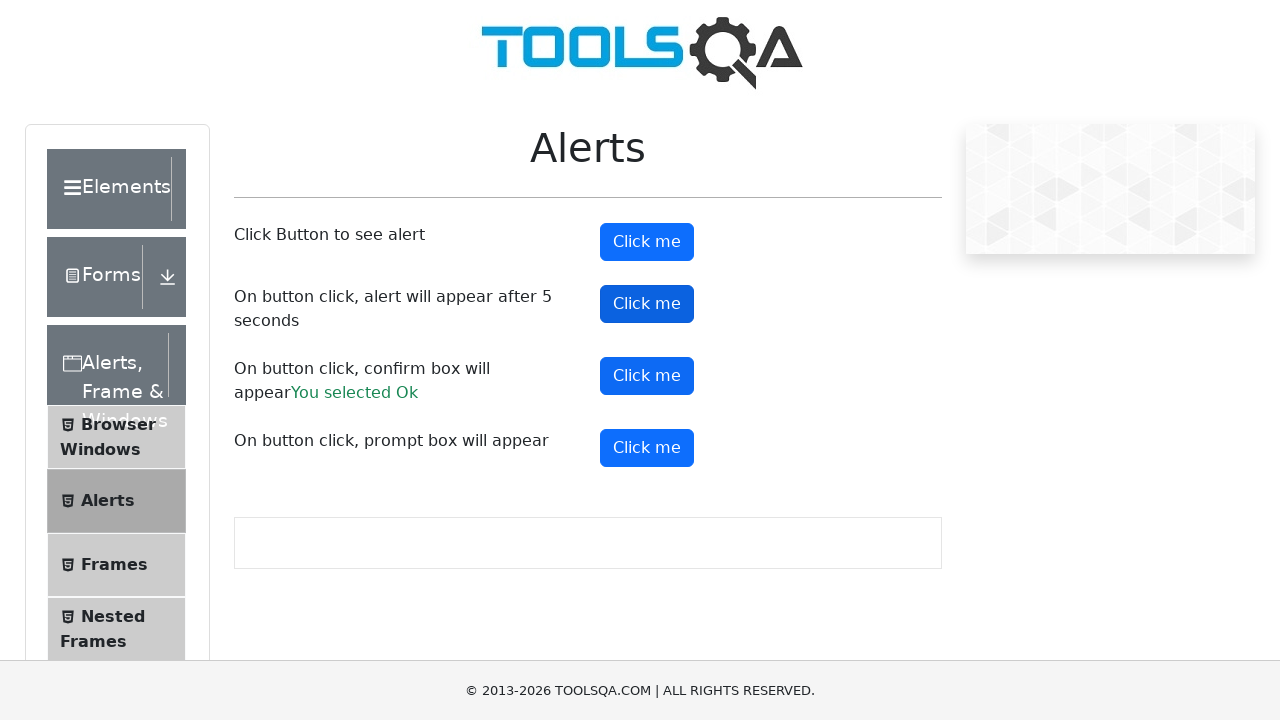

Waited 5 seconds for confirmation dialog to appear
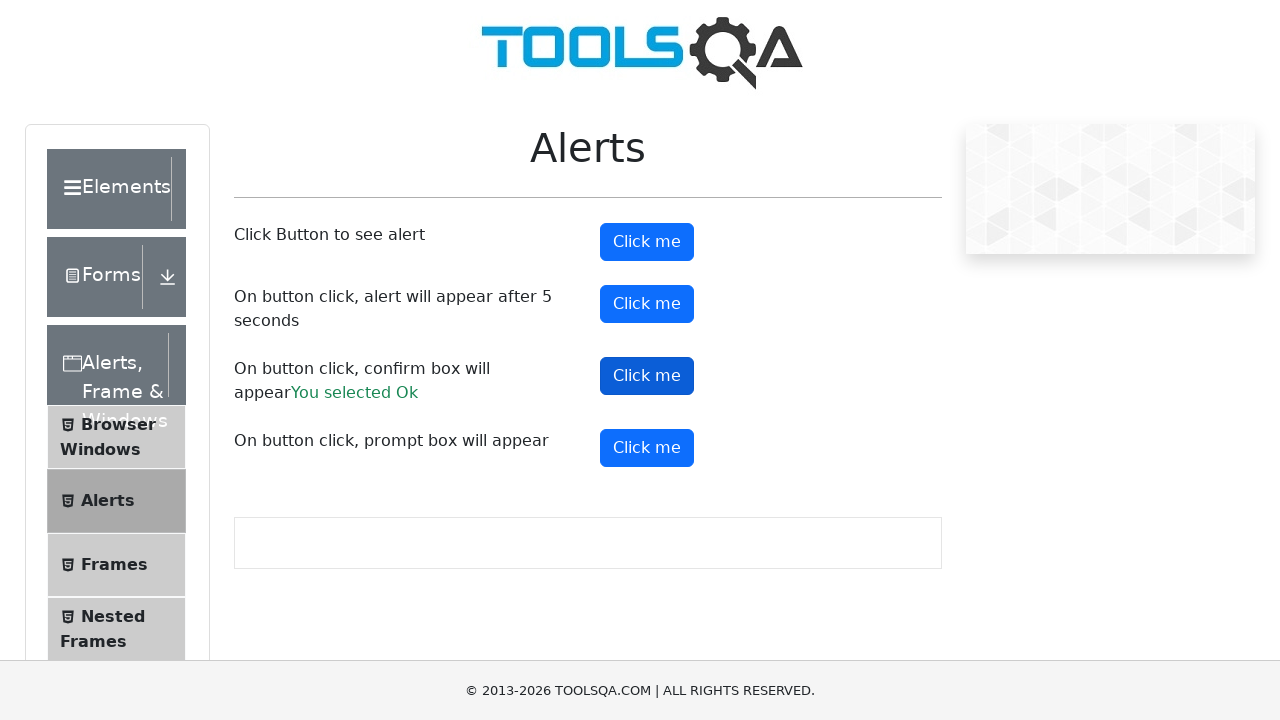

Set up handler to accept confirmation dialog
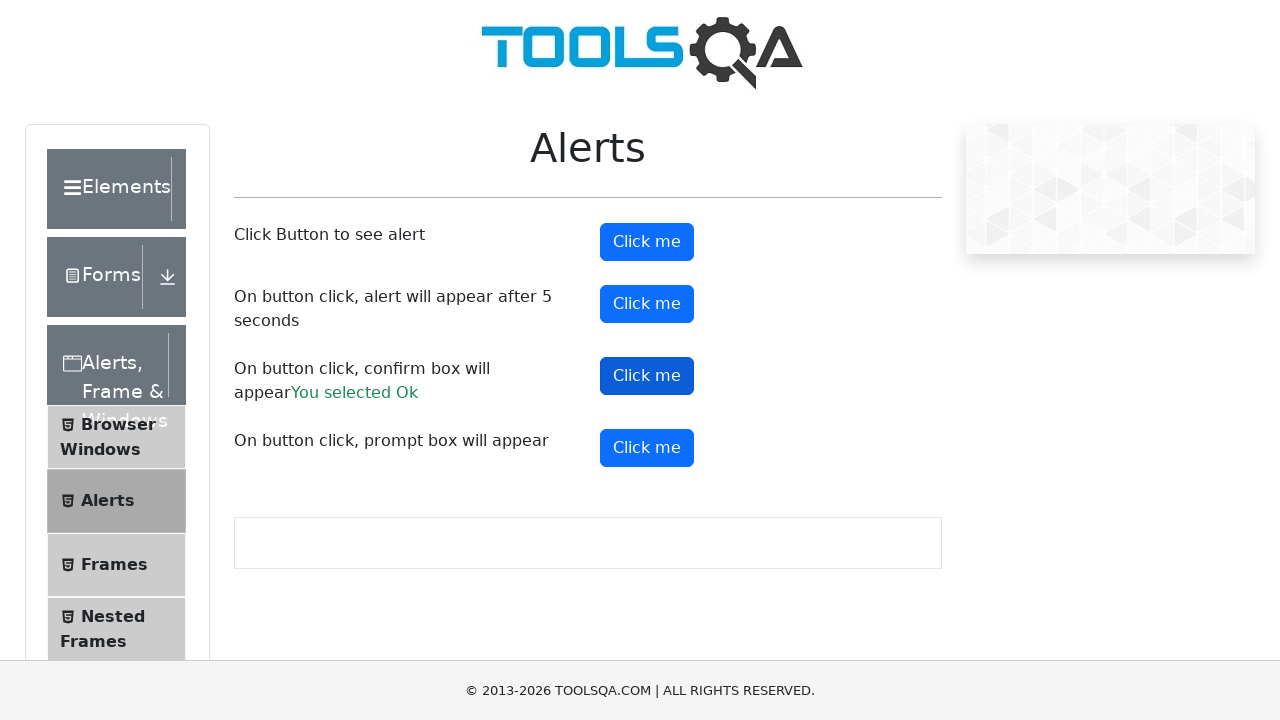

Waited 2 seconds after accepting confirmation dialog
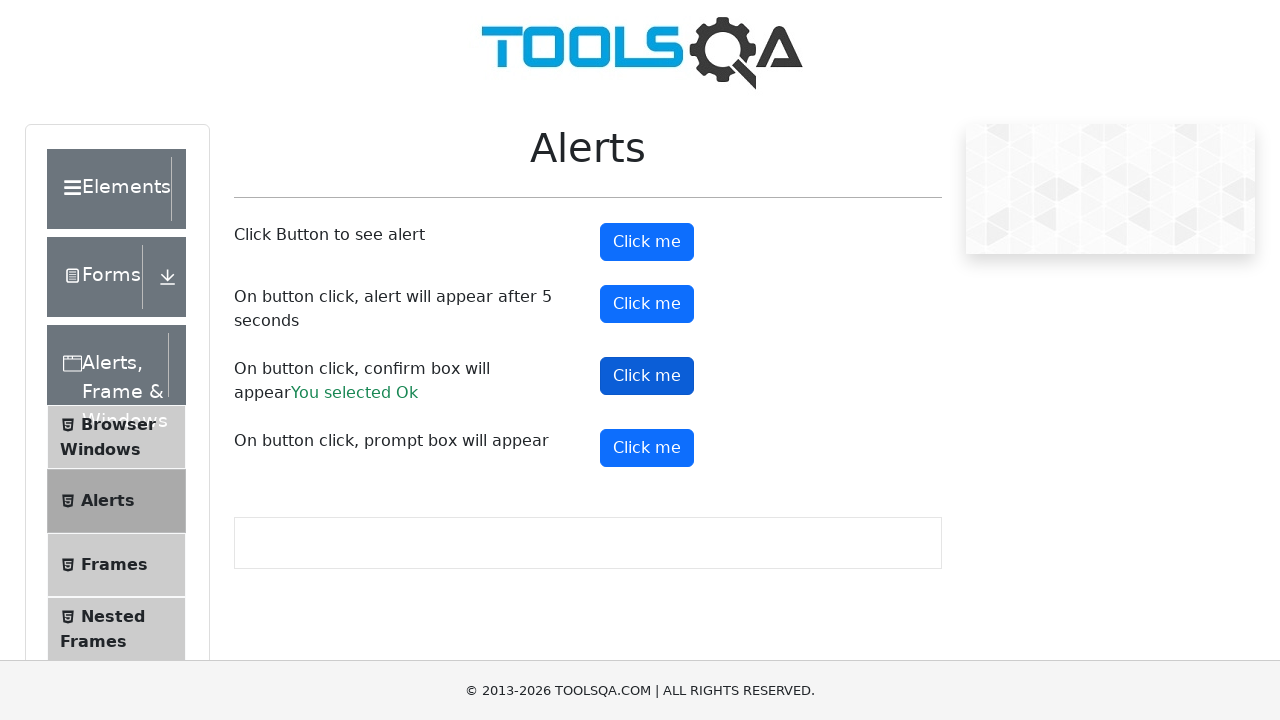

Clicked button to show prompt dialog at (647, 448) on #promtButton
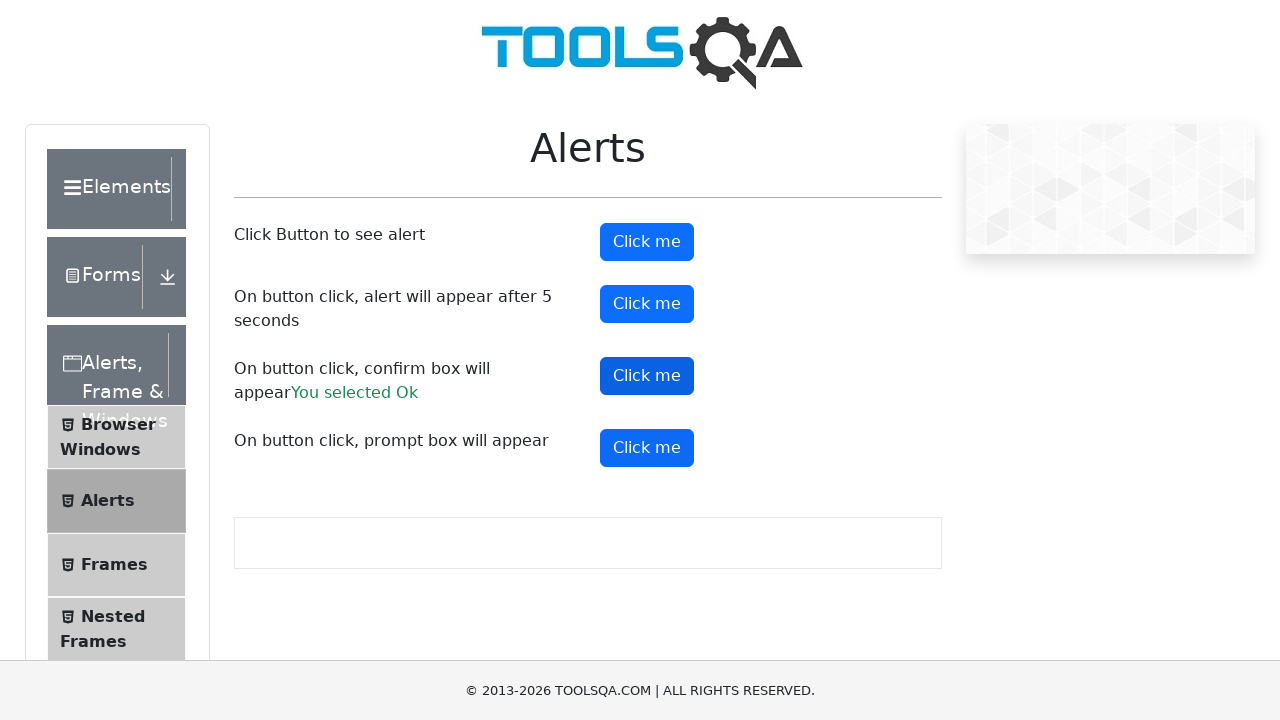

Waited 2 seconds for prompt dialog to appear
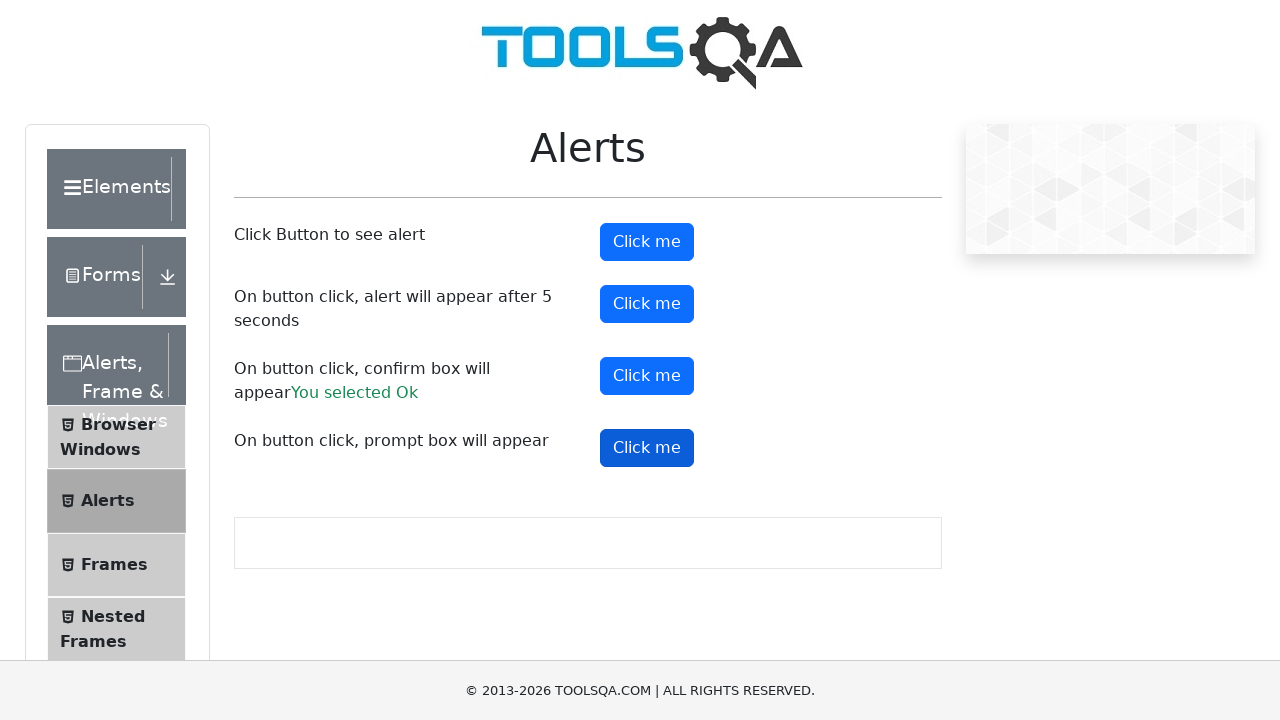

Set up handler to accept prompt dialog with 'poonam'
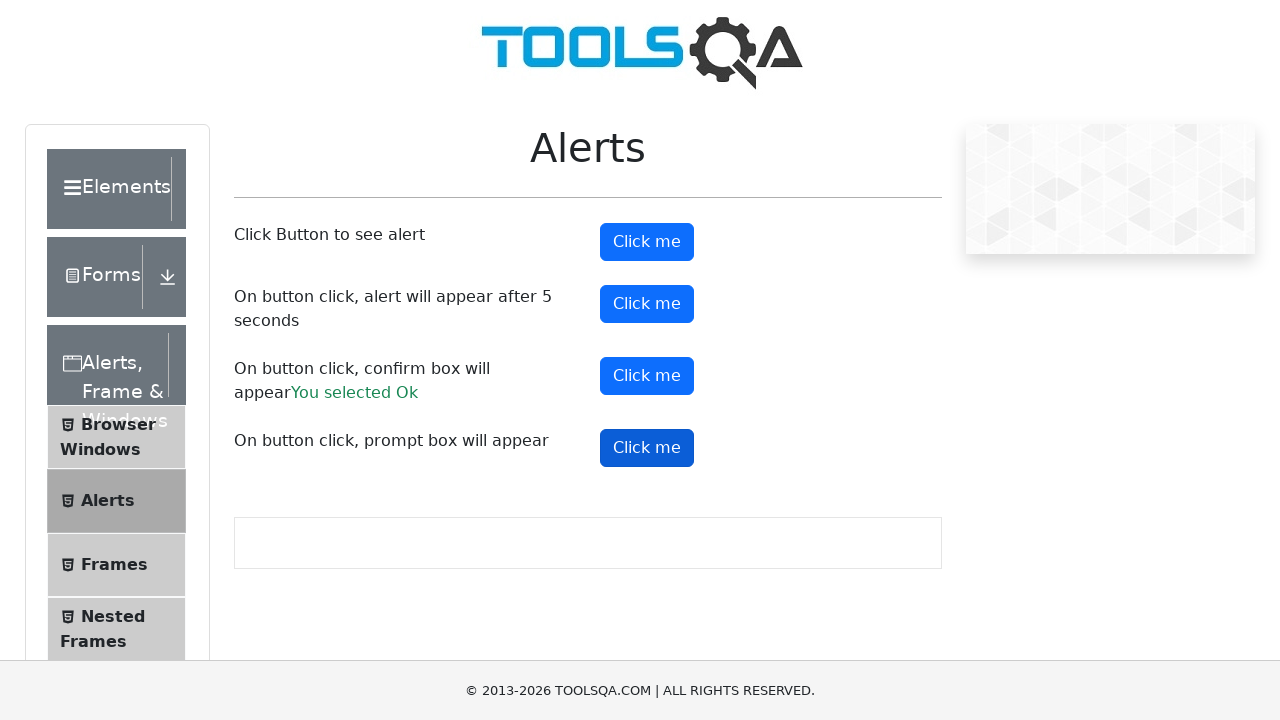

Waited 2 seconds after accepting prompt dialog
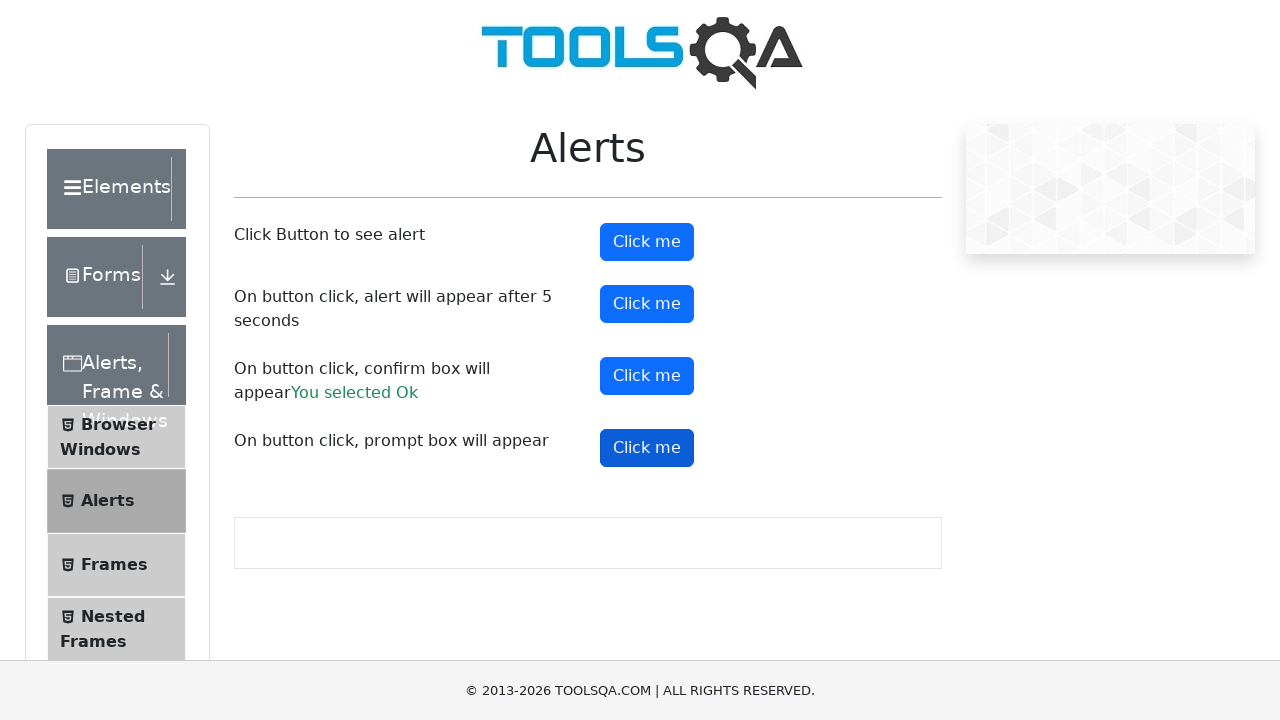

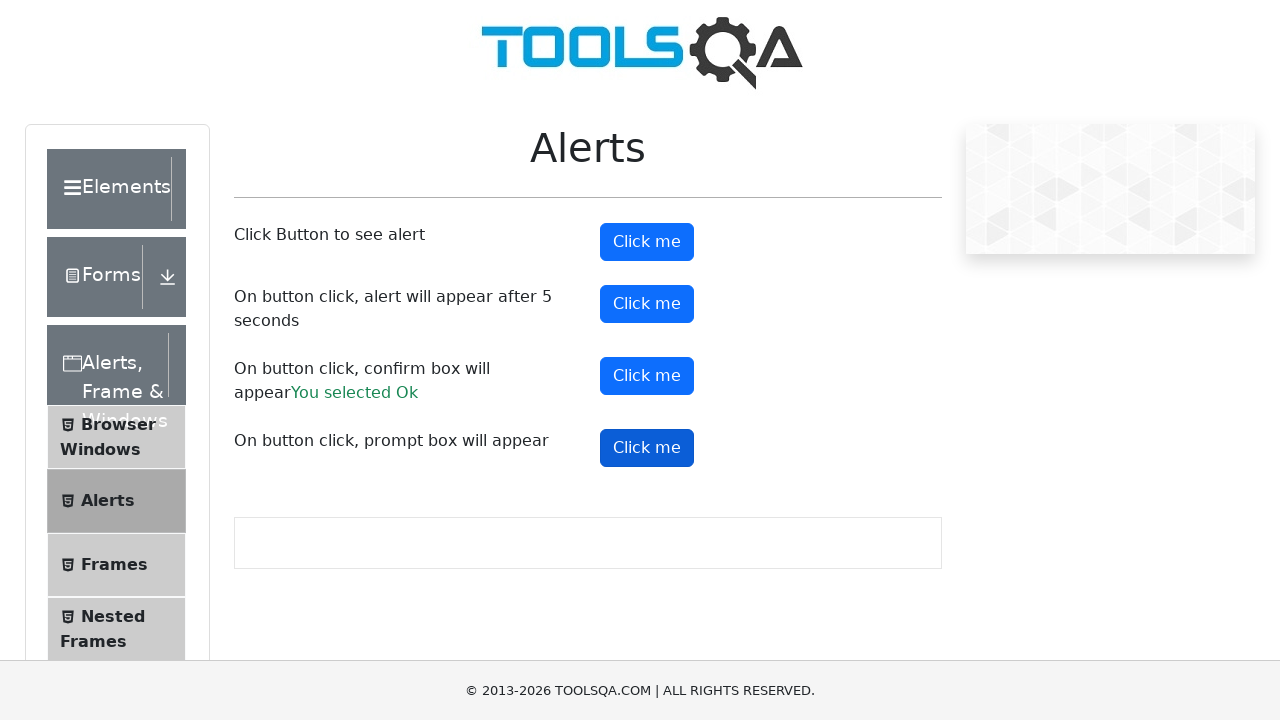